Tests login form with only username provided, verifying that an error message appears when password is missing

Starting URL: http://uitestingplayground.com/

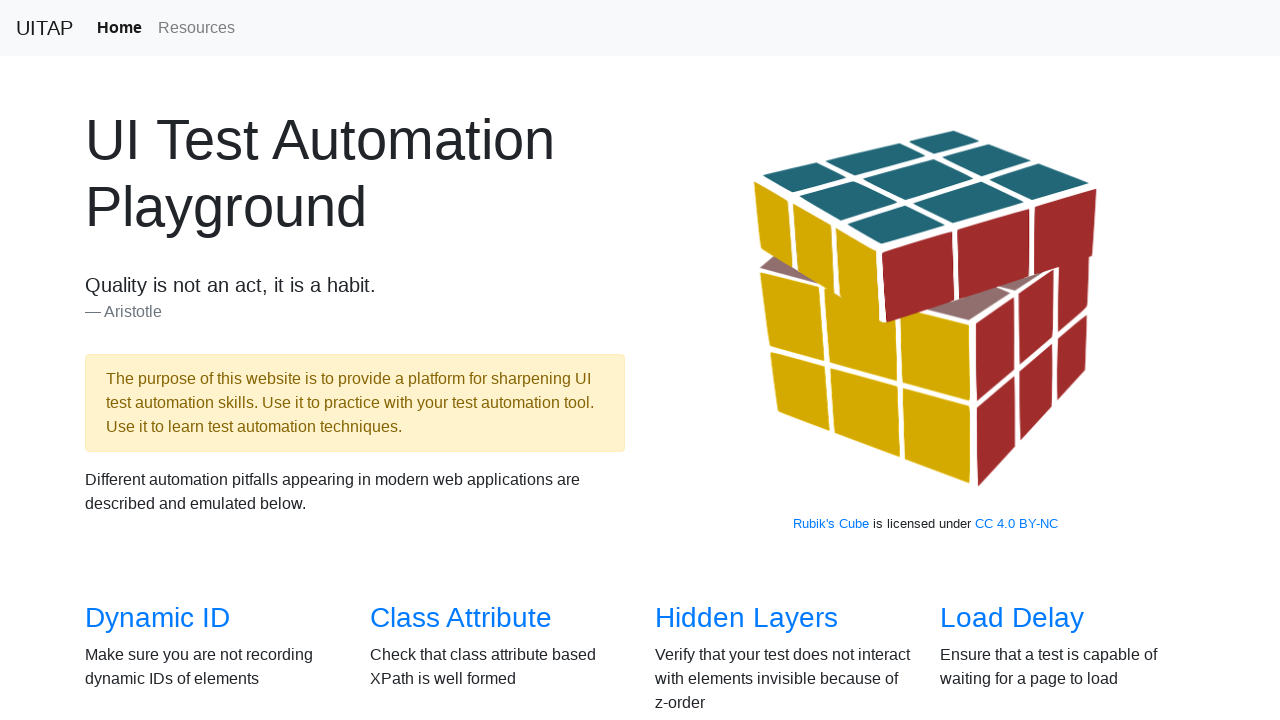

Clicked on Sample App link to navigate to login form at (446, 360) on xpath=/html/body/section[2]/div/div[4]/div[2]/h3/a
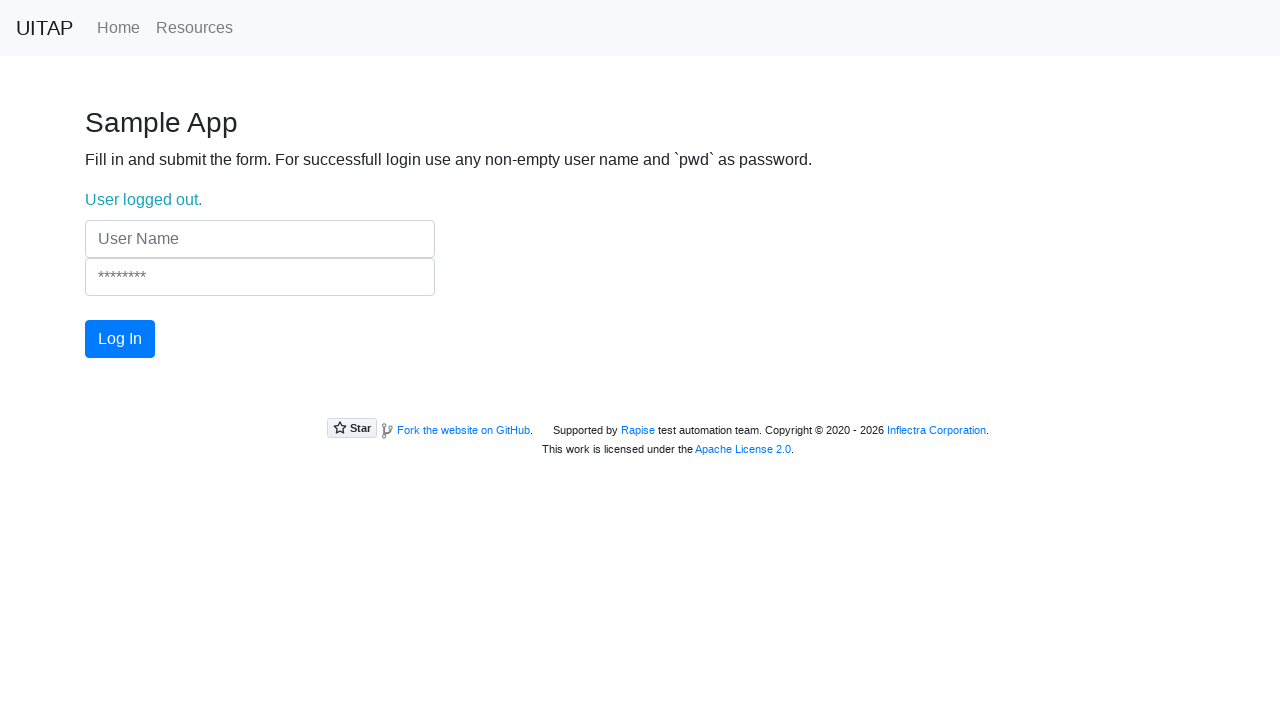

Filled username field with 'XYZ' on input[name='UserName']
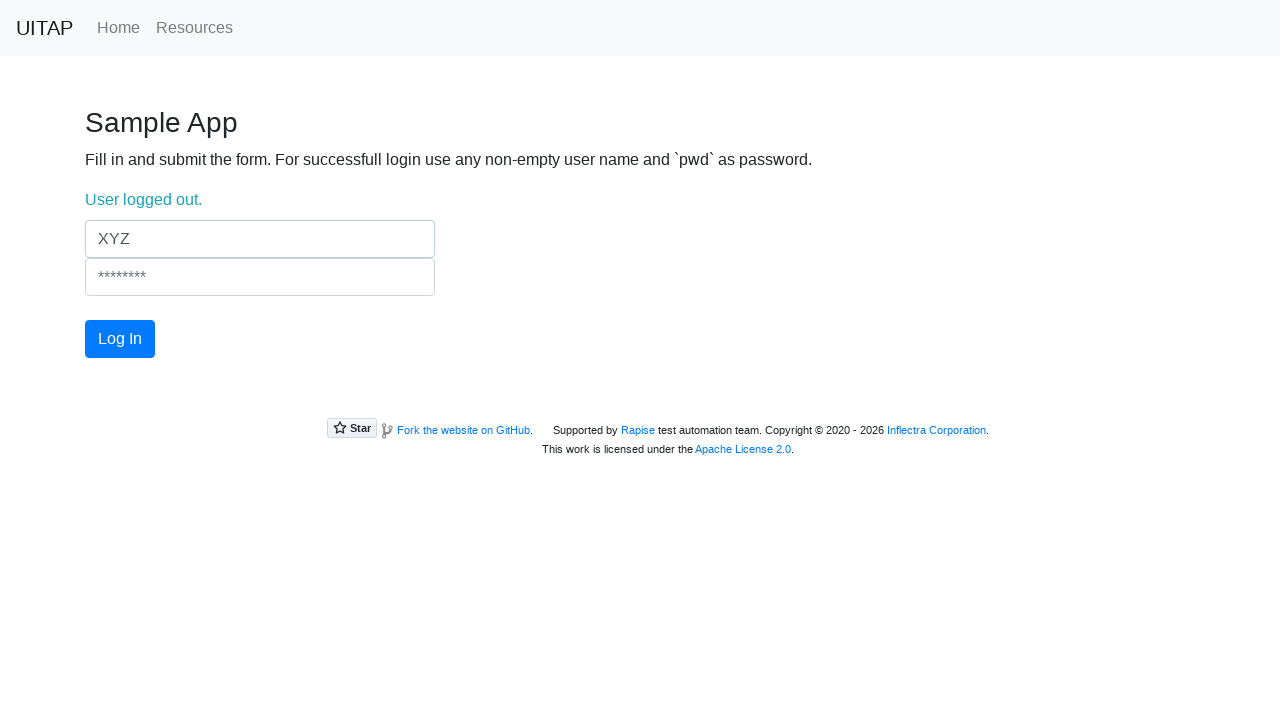

Pressed Enter key in username field on input[name='UserName']
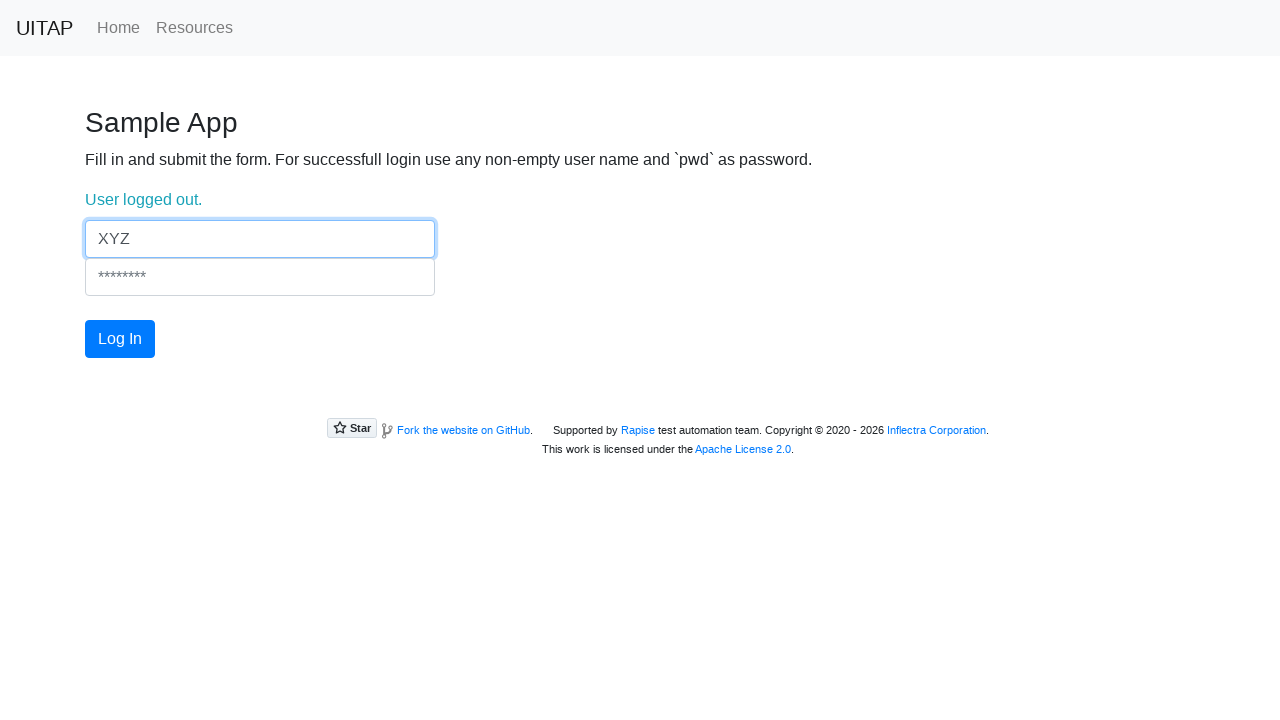

Clicked login button at (120, 339) on #login
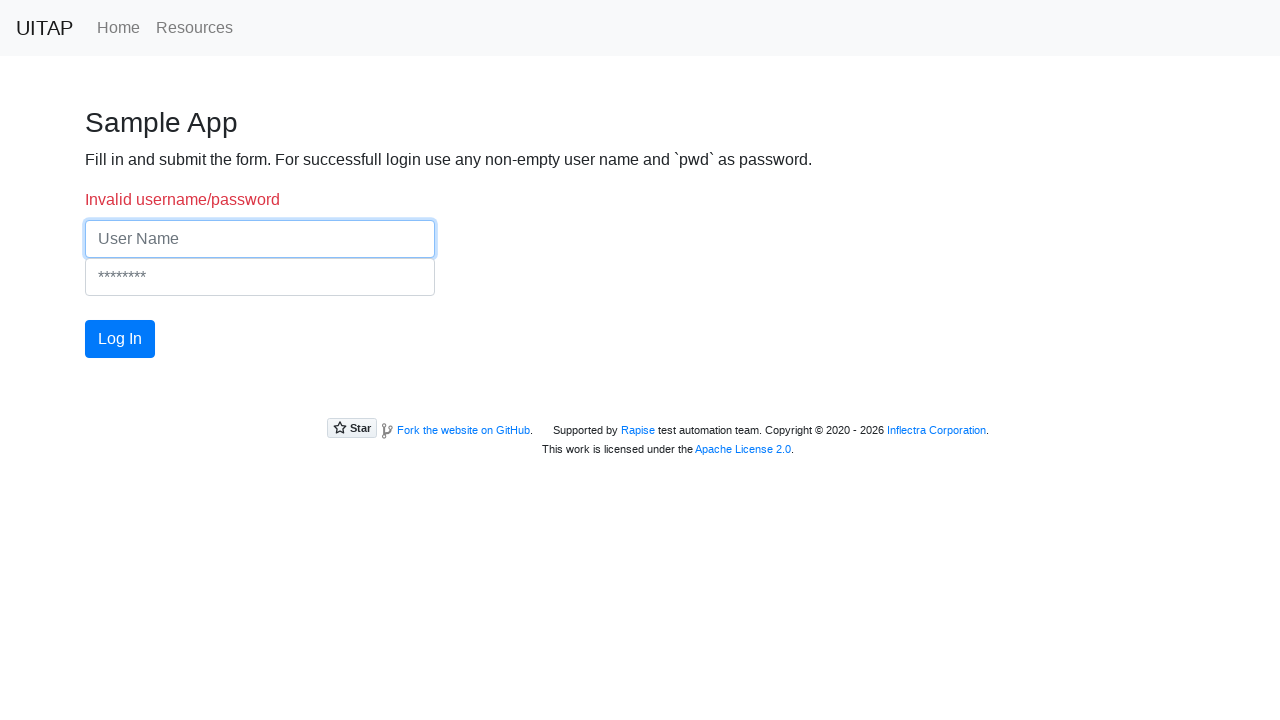

Error message appeared - password field is required
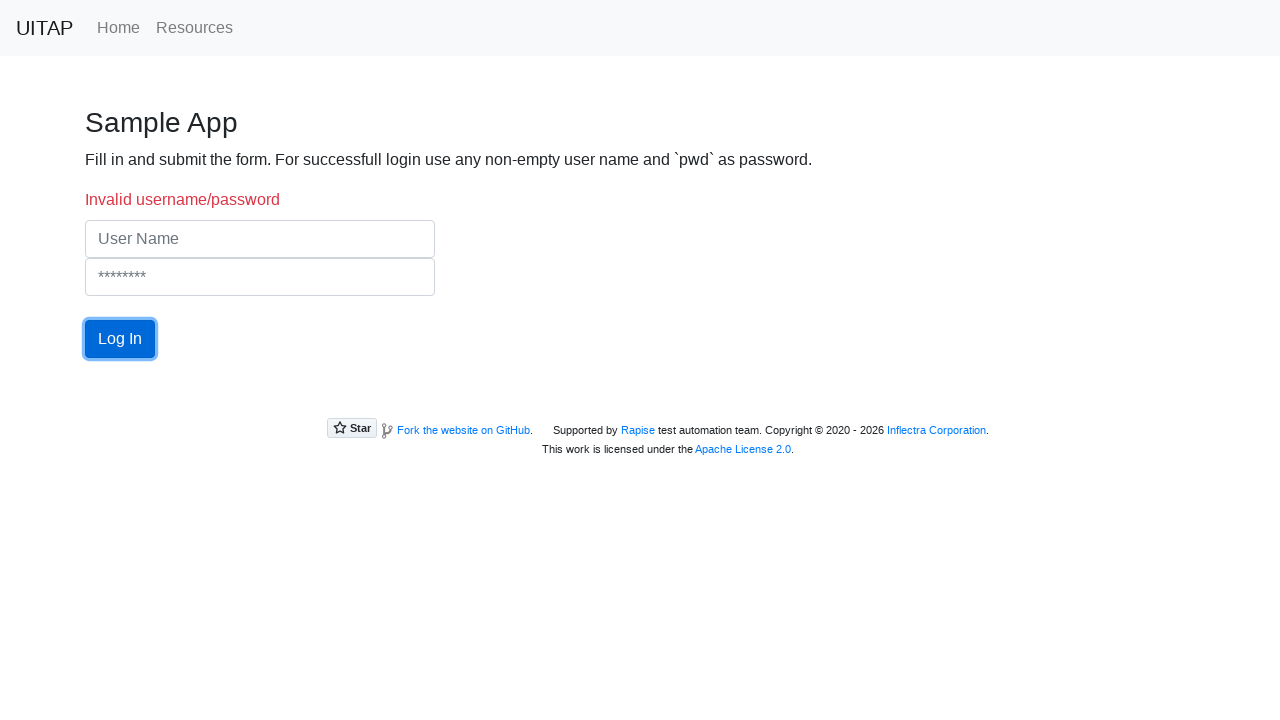

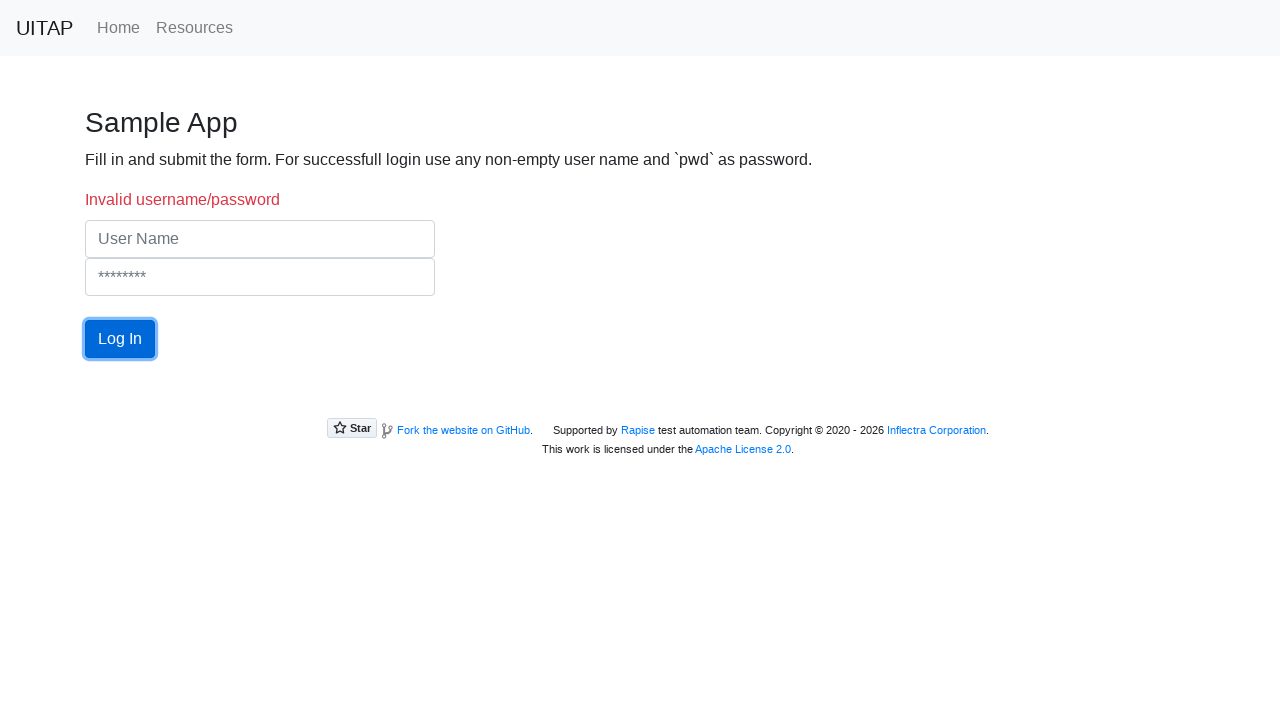